Tests dynamic dropdown selection for flight booking by selecting origin and destination cities

Starting URL: https://rahulshettyacademy.com/dropdownsPractise/

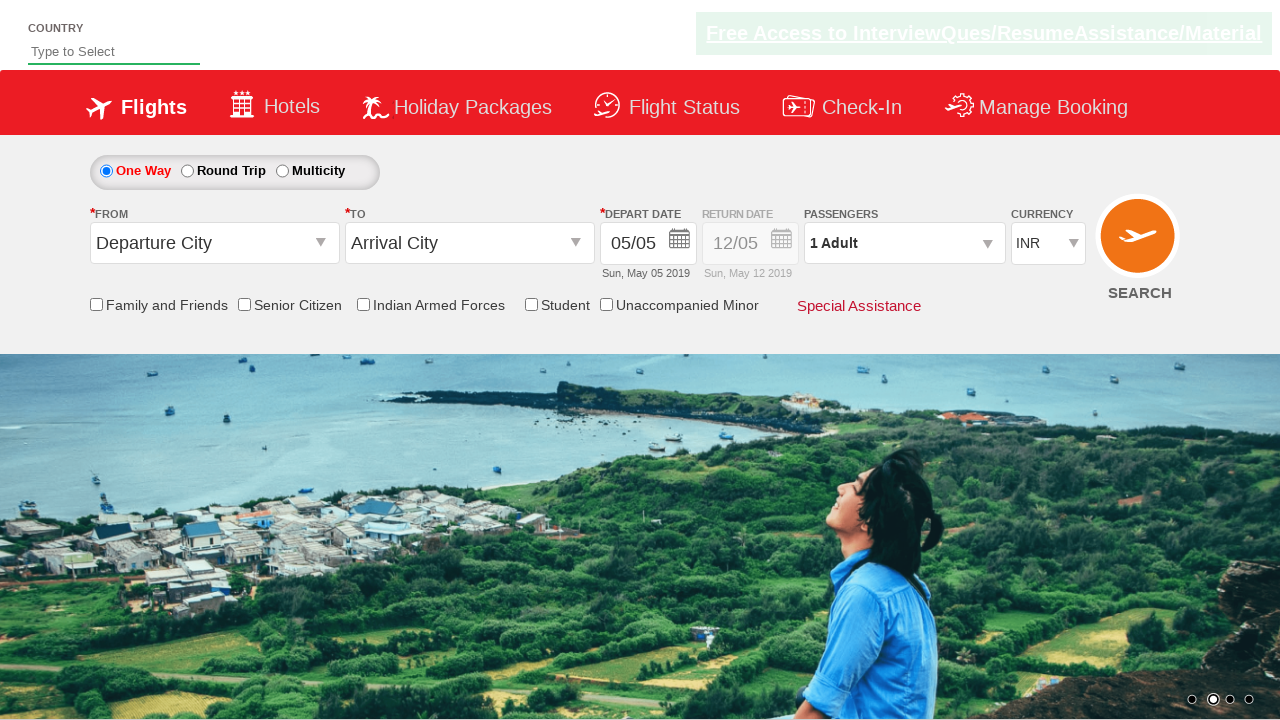

Clicked on origin station dropdown at (214, 243) on #ctl00_mainContent_ddl_originStation1_CTXT
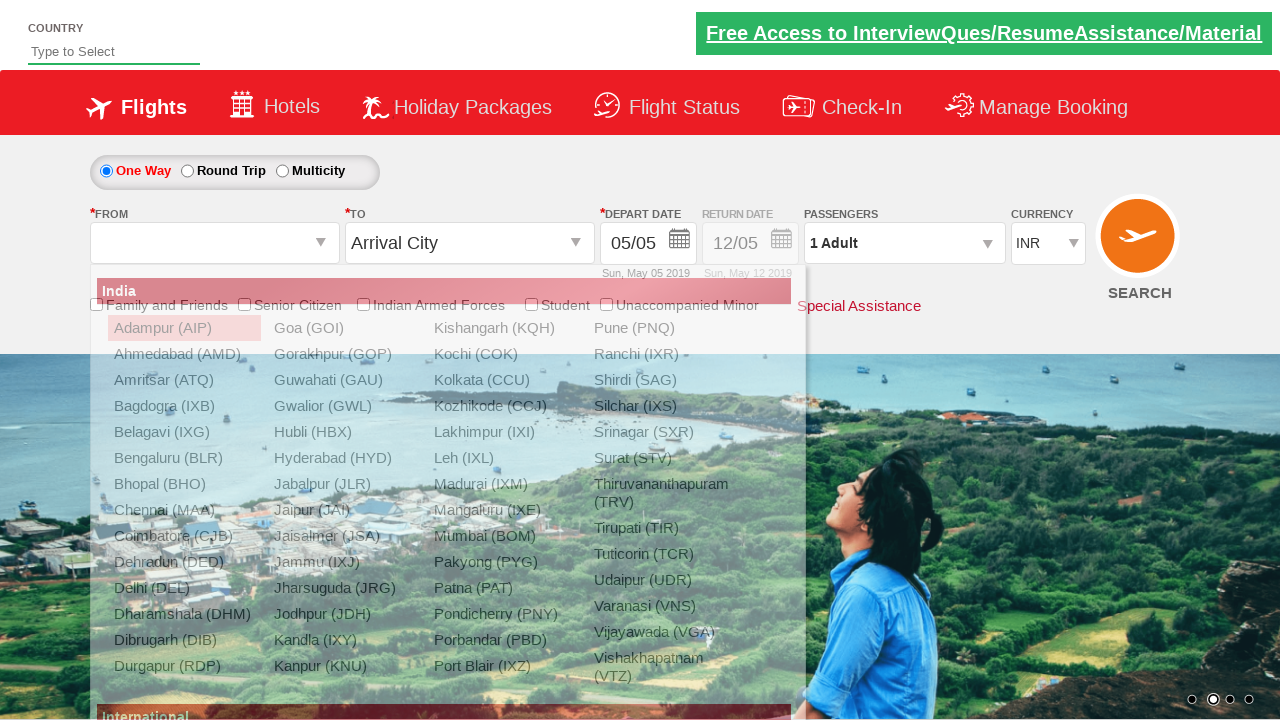

Origin dropdown expanded and BLR option became visible
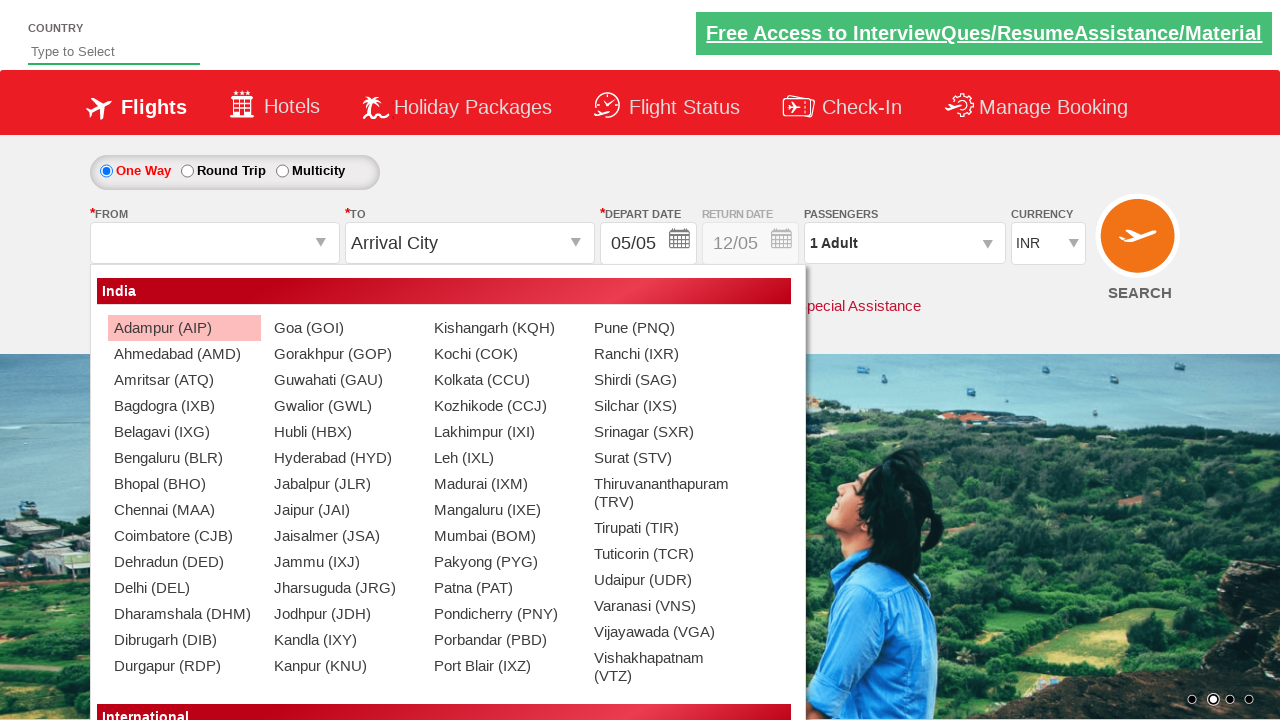

Selected Bangalore (BLR) as origin city at (184, 458) on xpath=//a[@value='BLR']
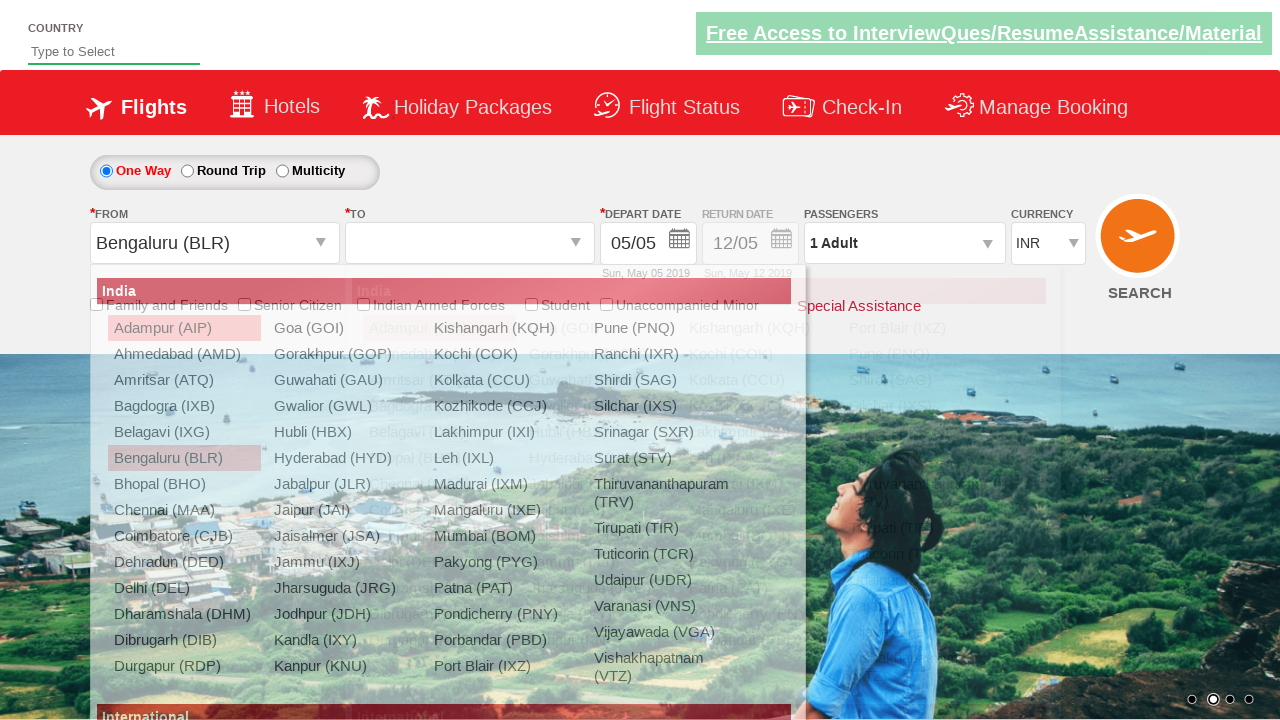

Selected Chennai (MAA) as destination city using parent-child selector at (439, 484) on xpath=//div[@id='ctl00_mainContent_ddl_destinationStation1_CTNR']//a[@value='MAA
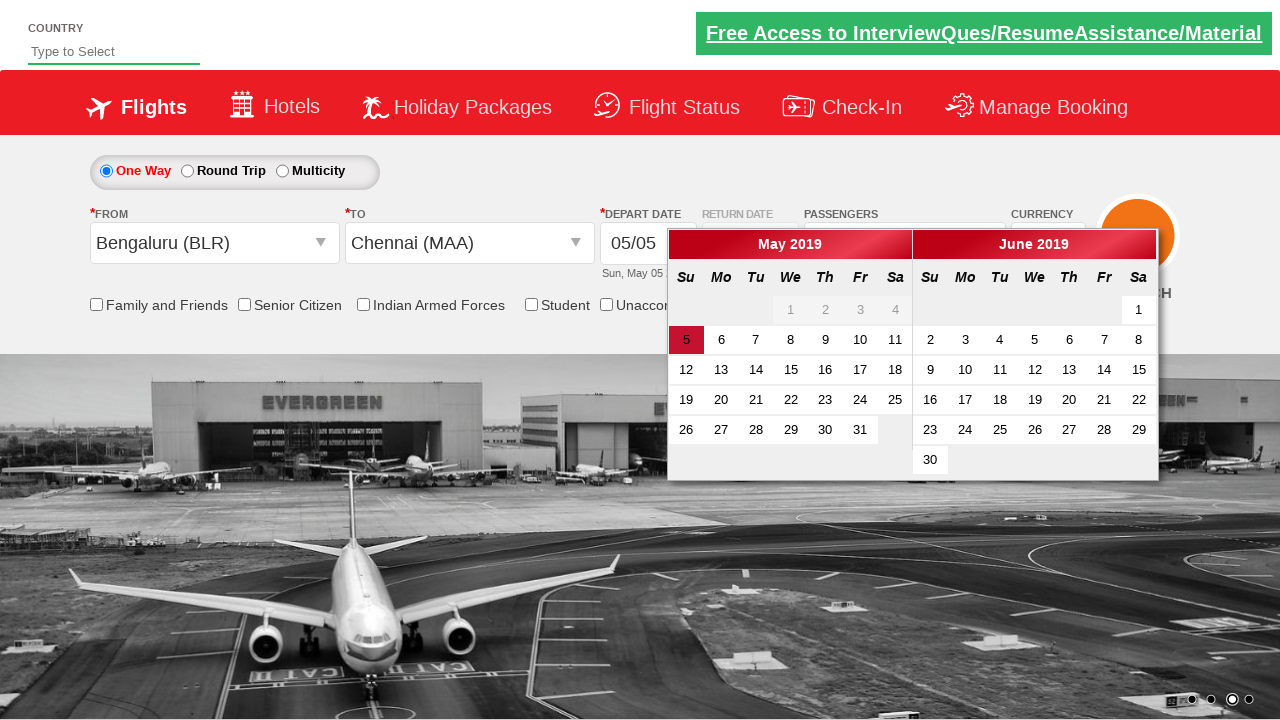

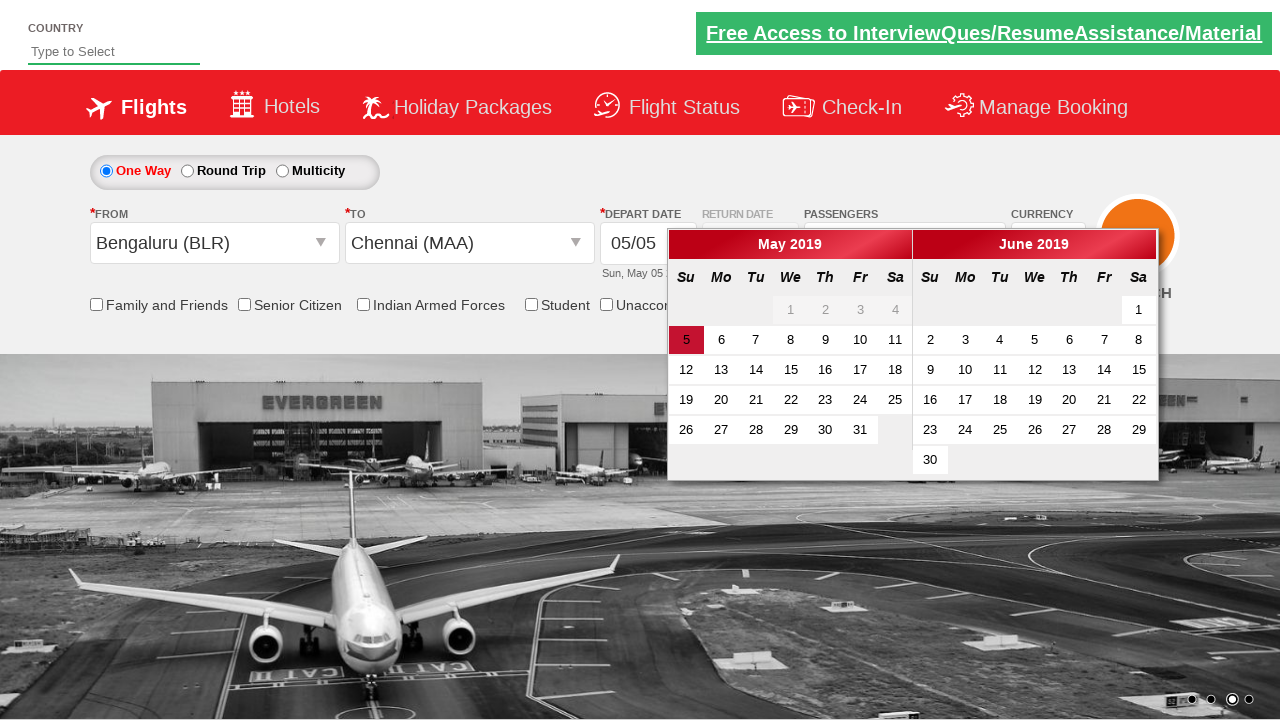